Tests form input functionality by filling in the first name field on a practice form page

Starting URL: https://formy-project.herokuapp.com/form

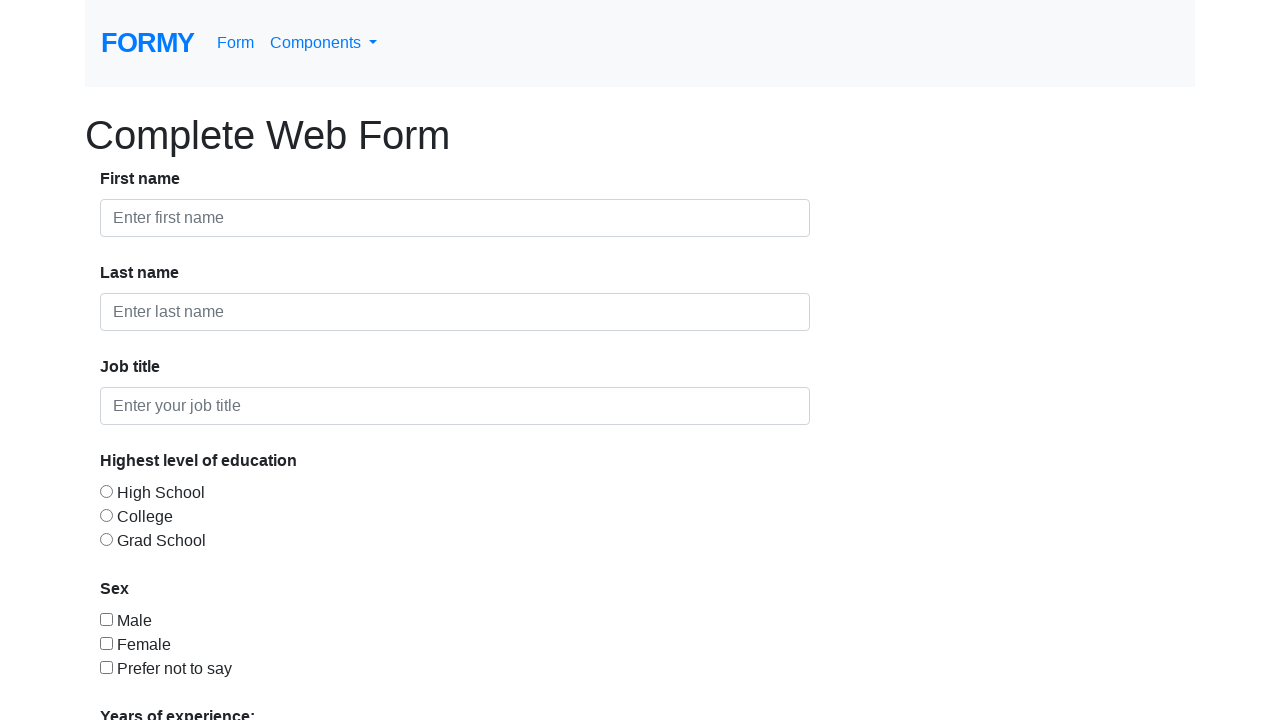

Navigated to practice form page
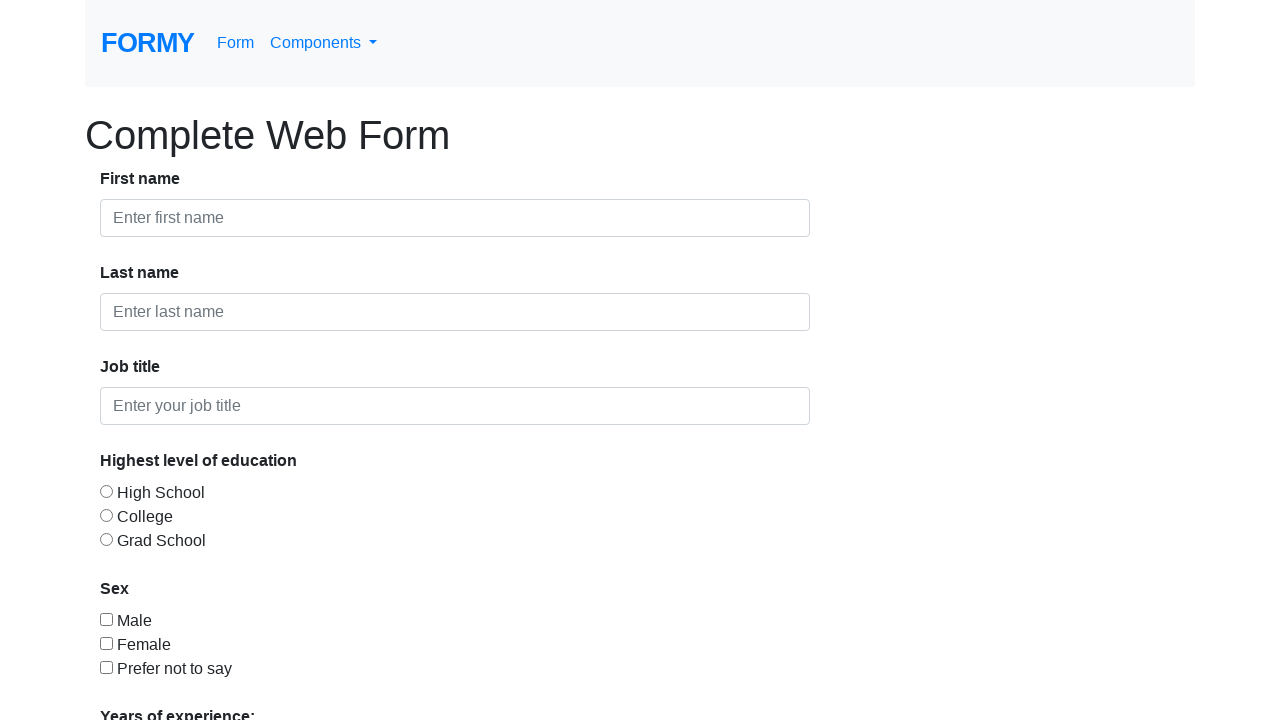

Filled first name field with 'Sutarno' on #first-name
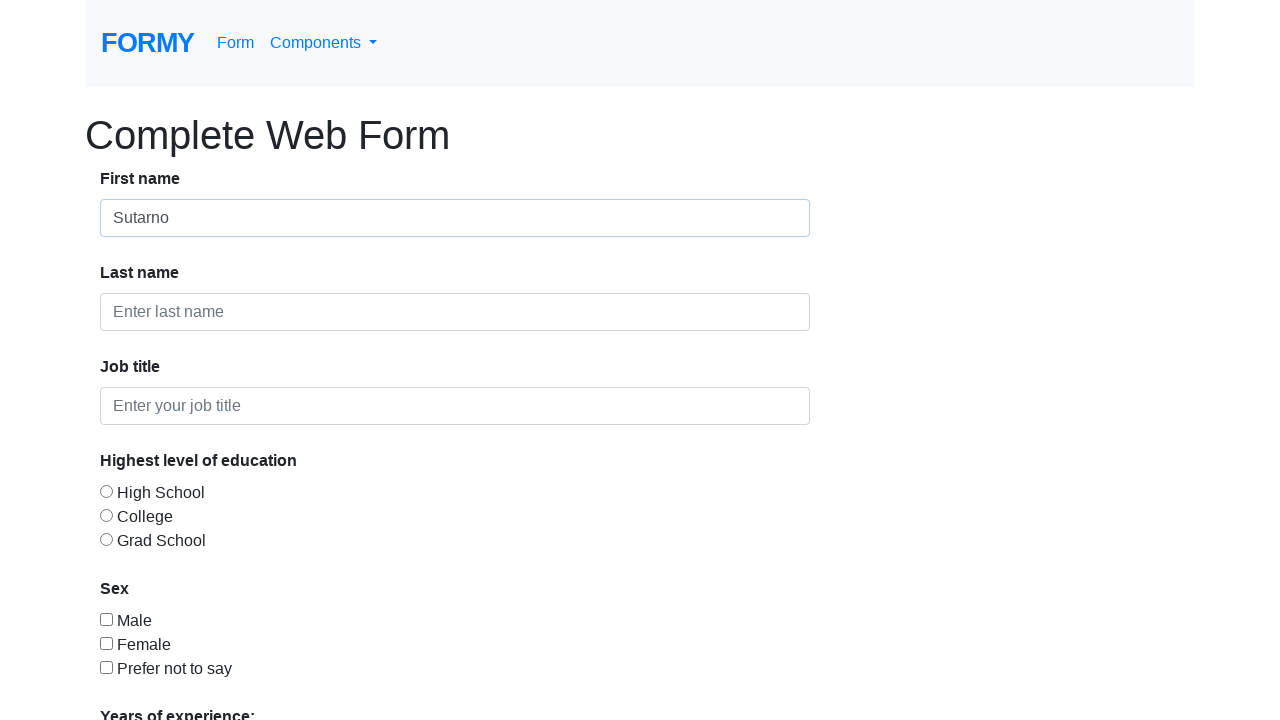

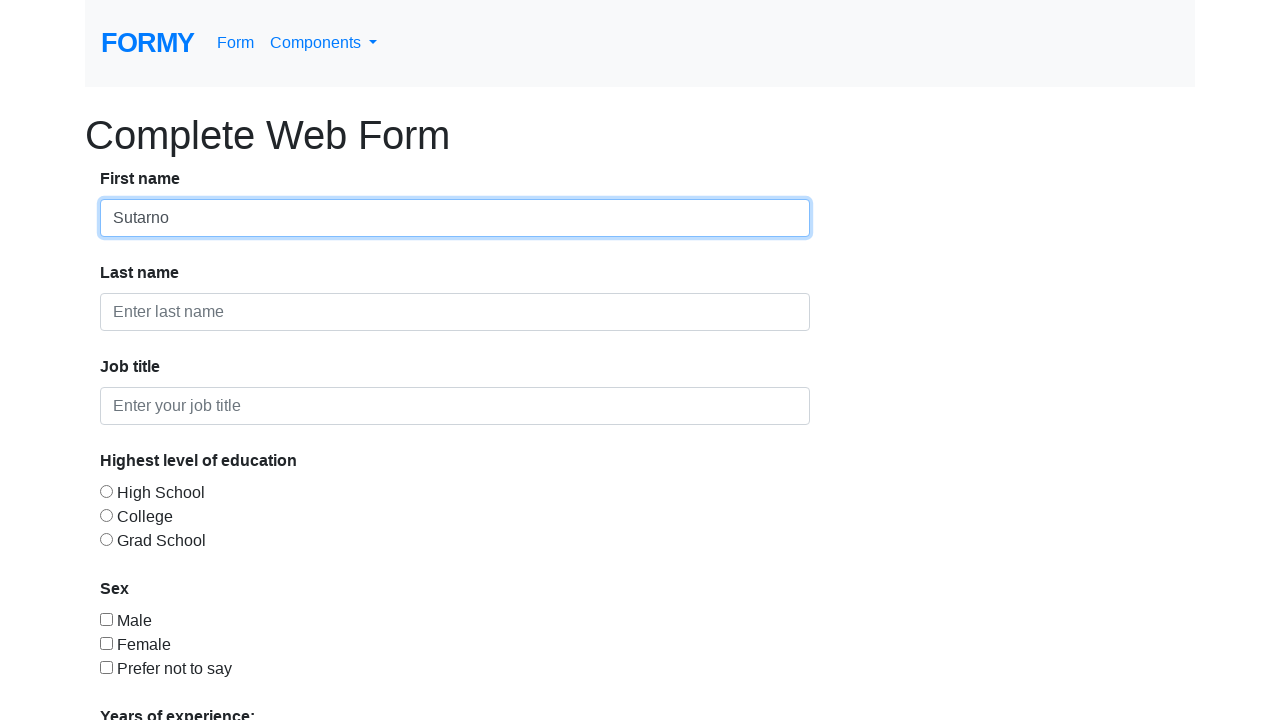